Tests the search/filter functionality on an offers page by entering "Rice" in the search field and verifying that results are displayed

Starting URL: https://rahulshettyacademy.com/seleniumPractise/#/offers

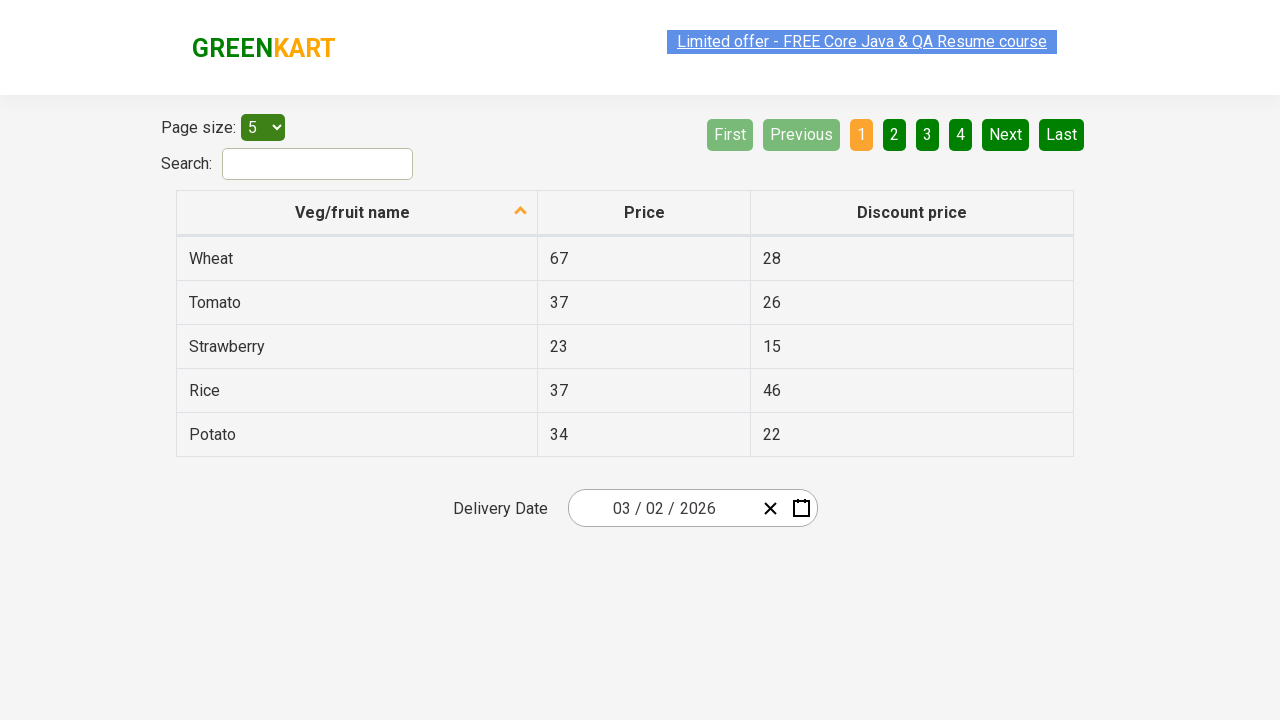

Entered 'Rice' in the search field on #search-field
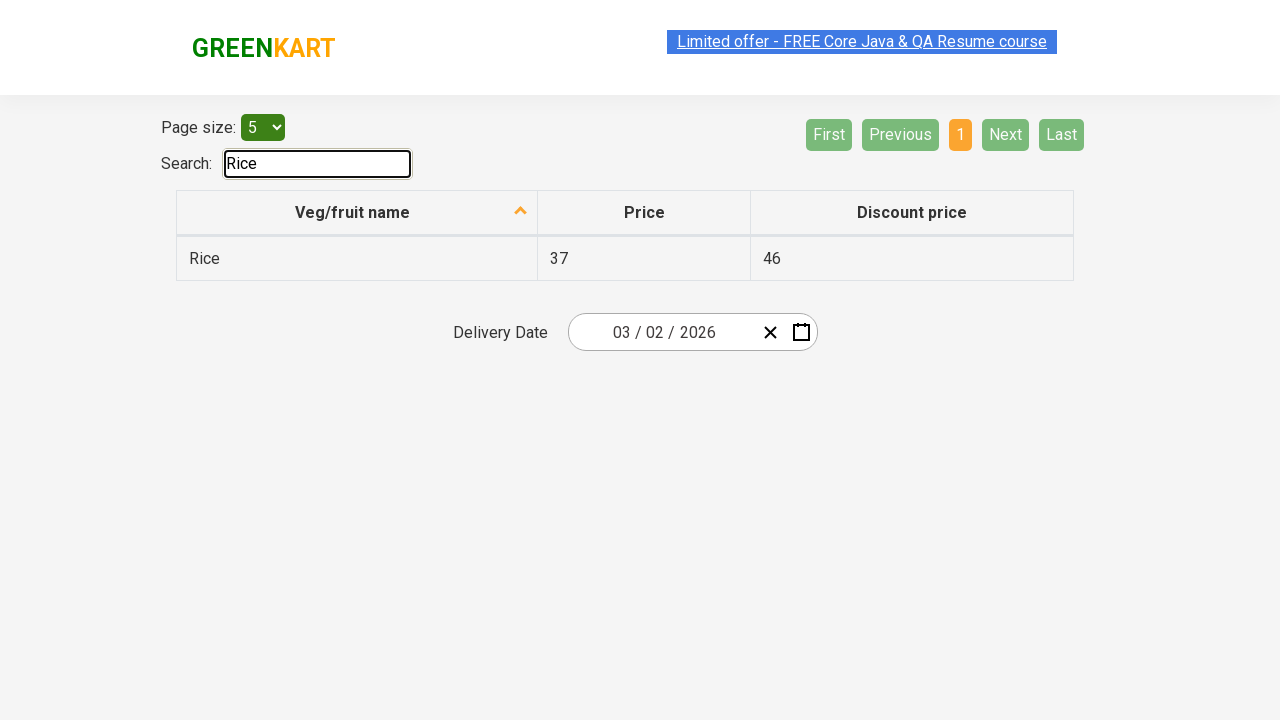

Waited for filtered results table to load
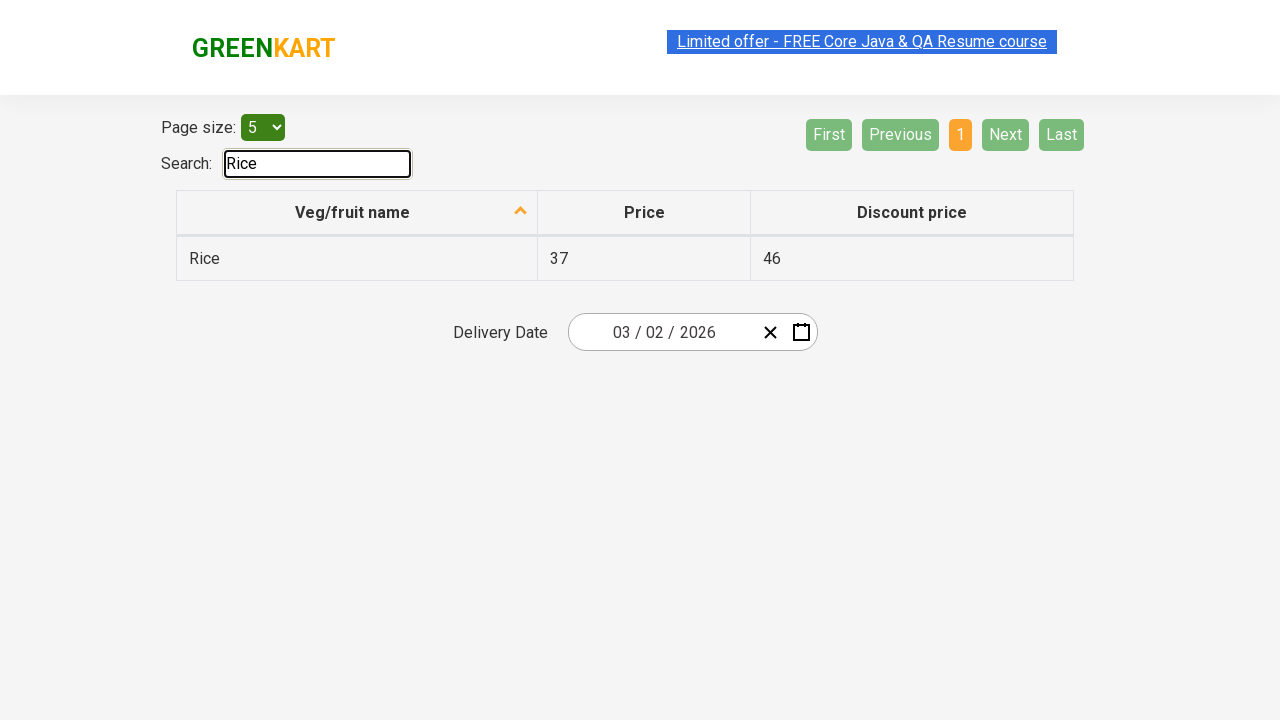

Located result rows in the table
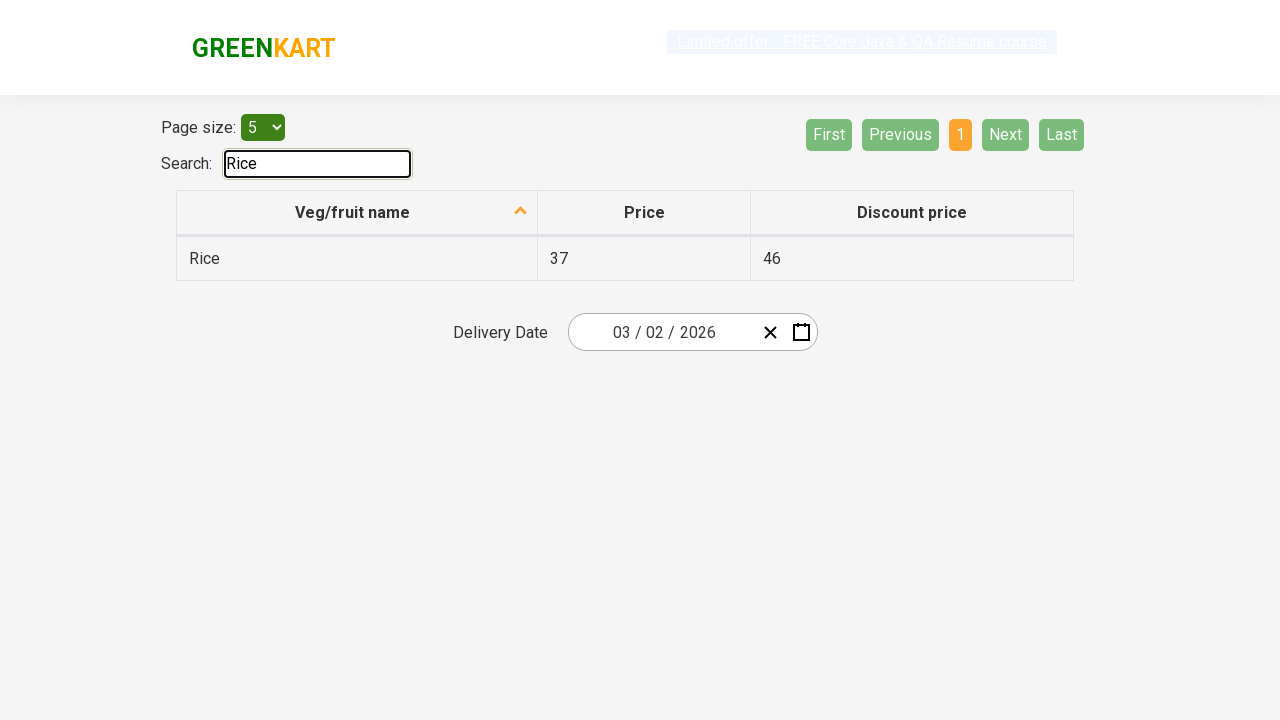

Verified first result is visible - filter functionality working
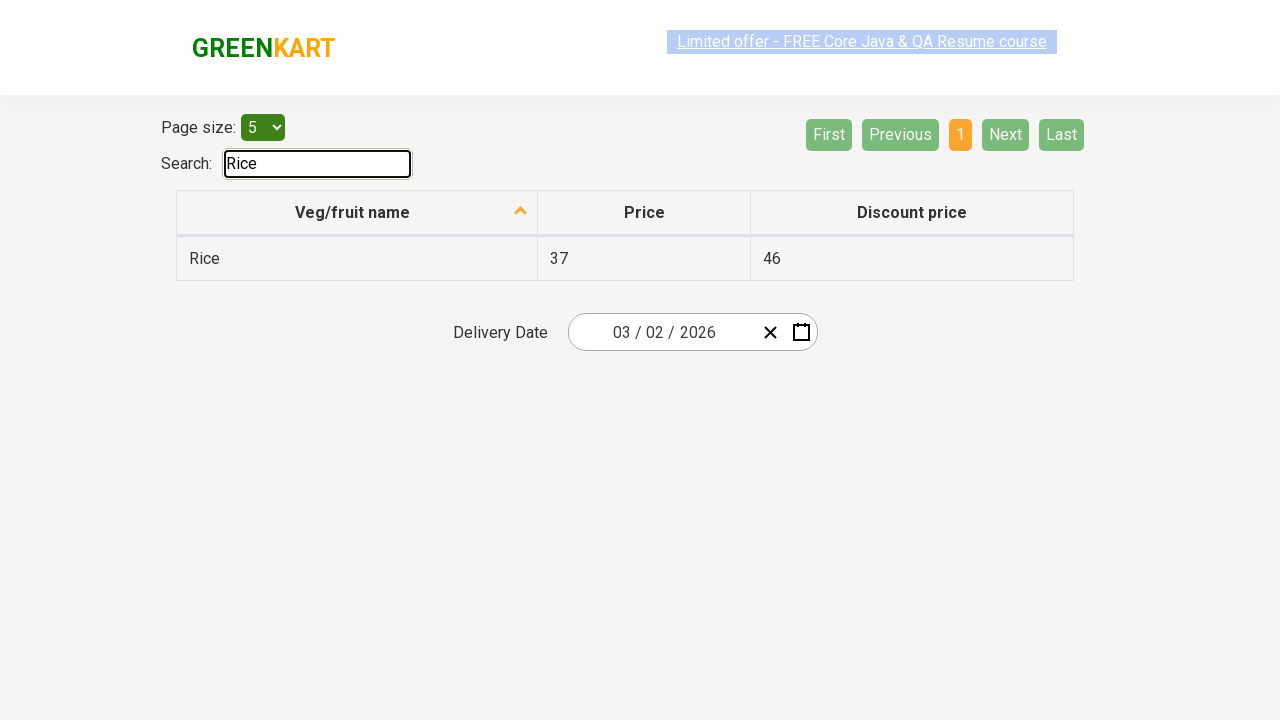

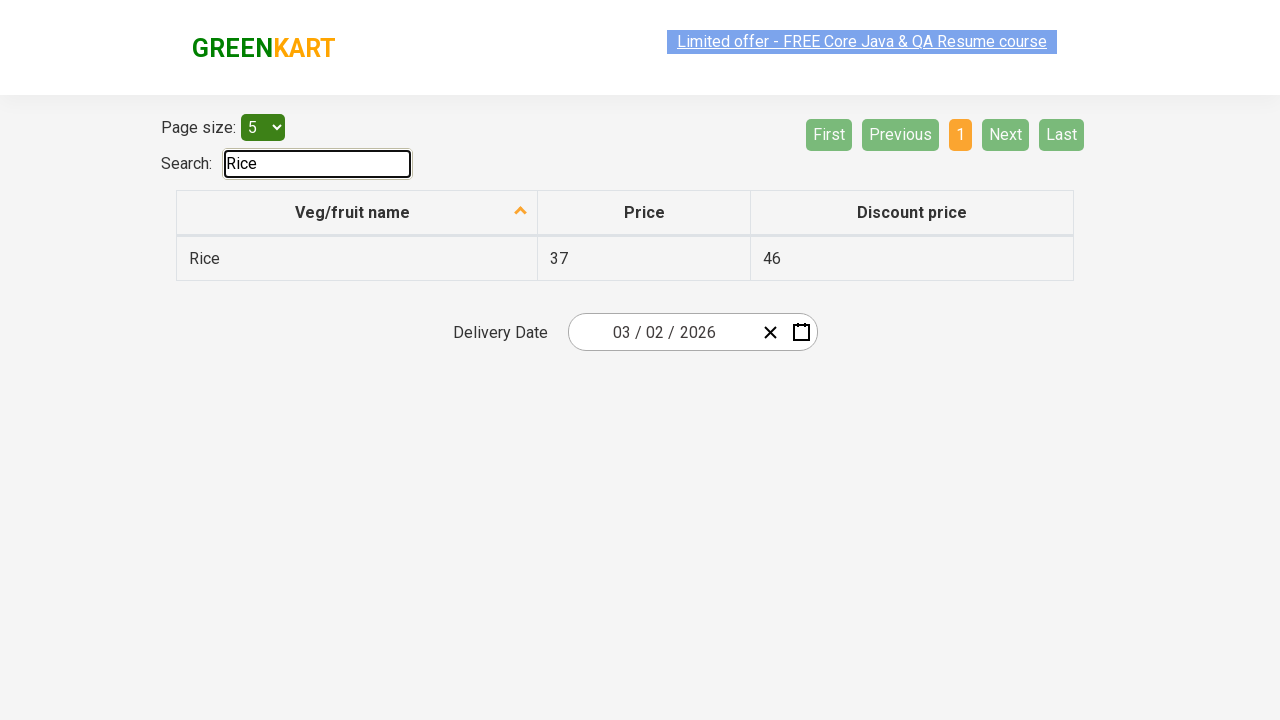